Tests dropdown selections and passenger count functionality on a flight booking form, including currency selection, passenger count adjustment, and origin city selection

Starting URL: https://www.rahulshettyacademy.com/dropdownsPractise/

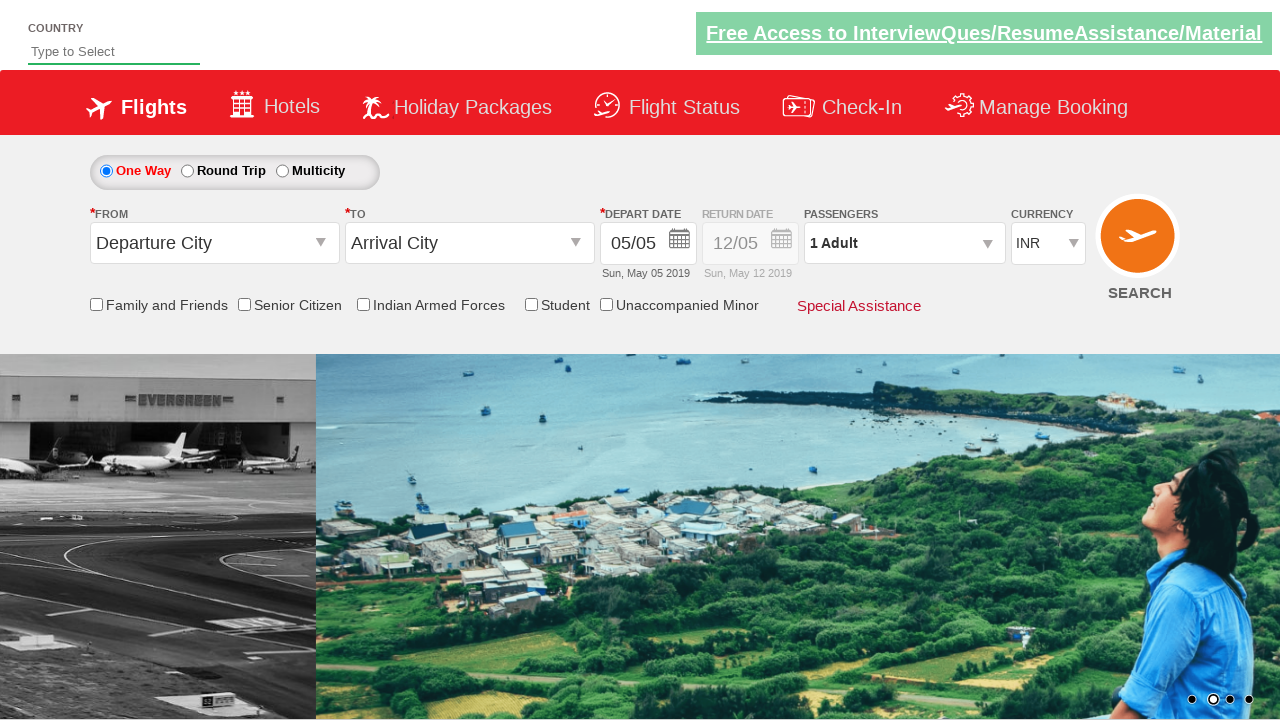

Selected currency dropdown option by index 3 on #ctl00_mainContent_DropDownListCurrency
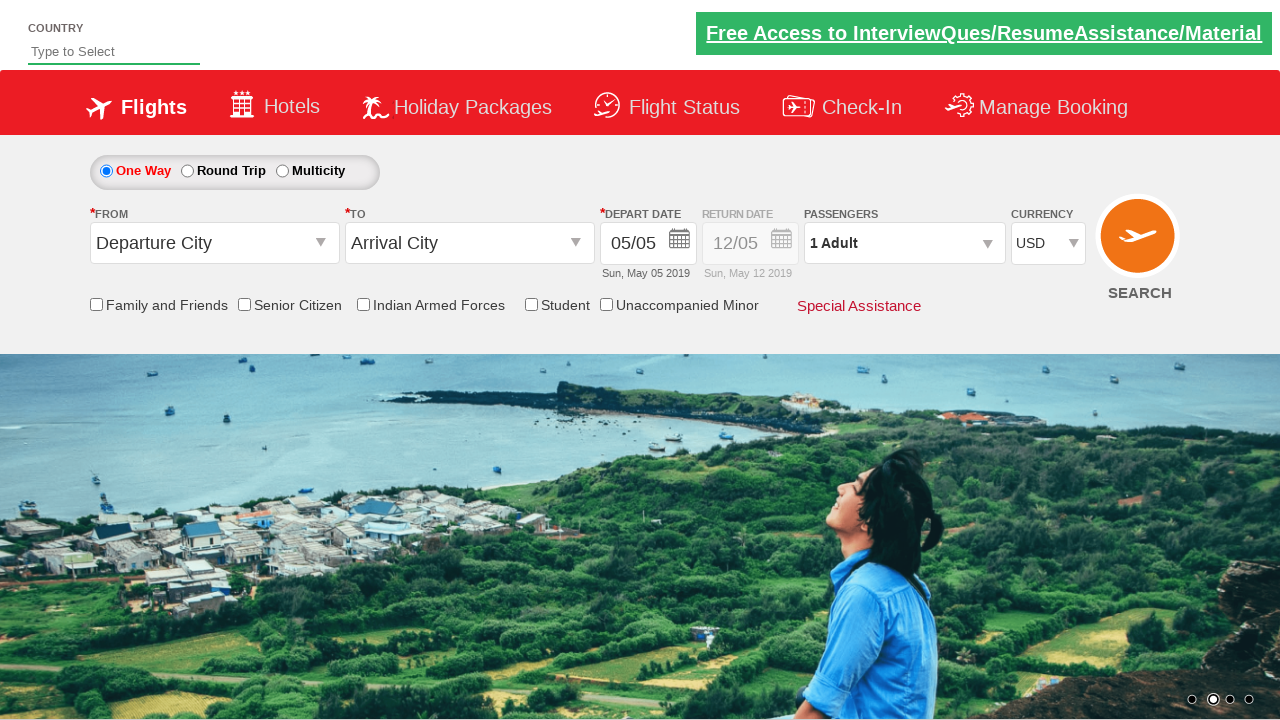

Selected USD currency from dropdown on #ctl00_mainContent_DropDownListCurrency
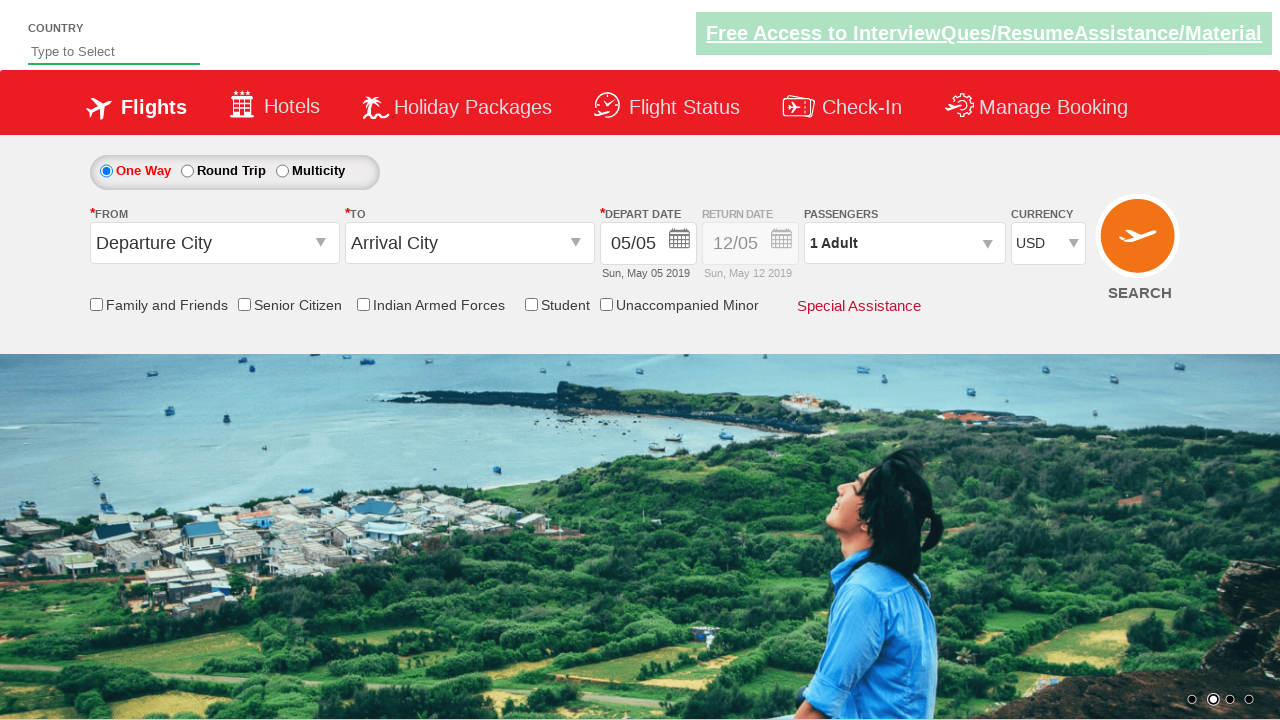

Clicked passenger info dropdown to open at (904, 243) on #divpaxinfo
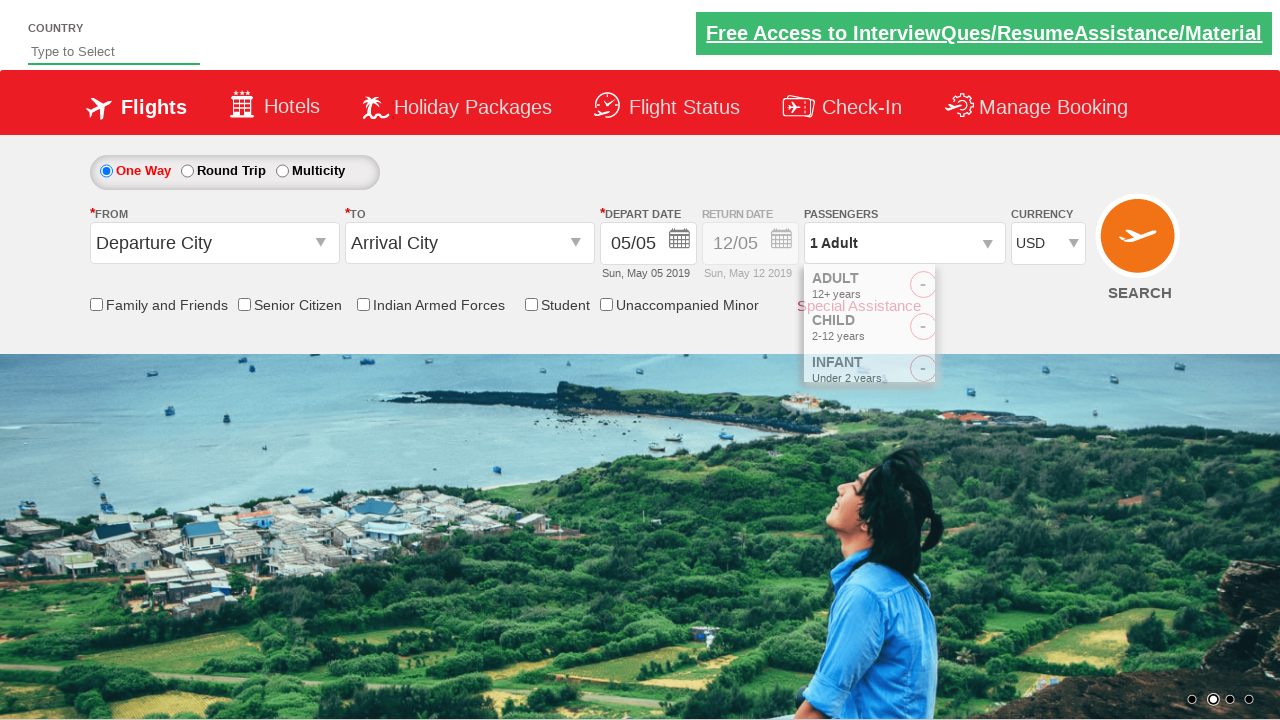

Increased adult passenger count (click 1 of 4) at (982, 288) on #hrefIncAdt
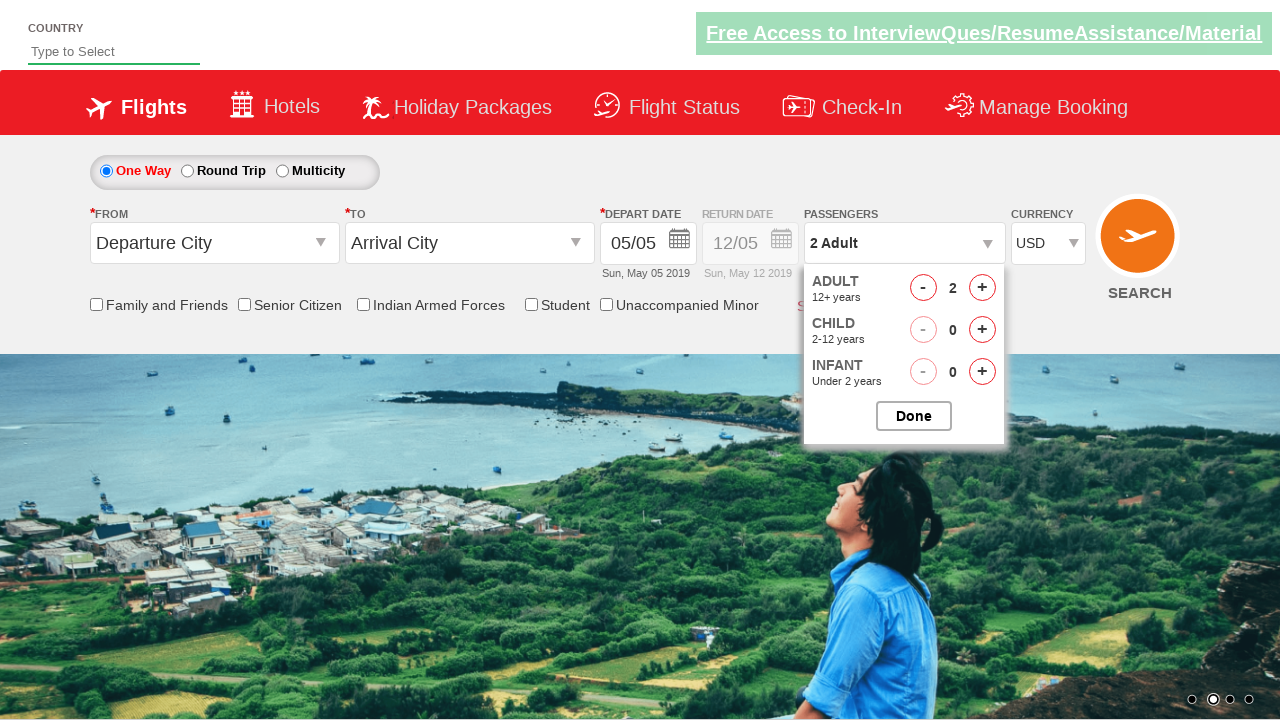

Increased adult passenger count (click 2 of 4) at (982, 288) on #hrefIncAdt
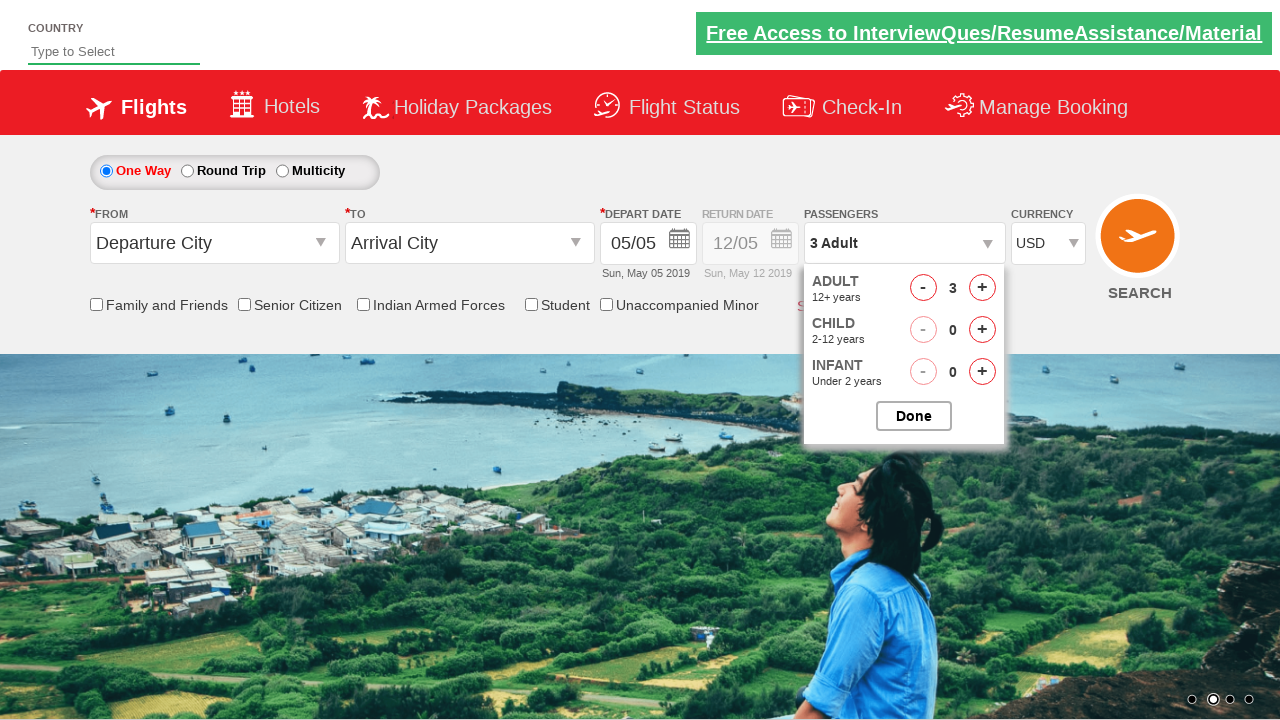

Increased adult passenger count (click 3 of 4) at (982, 288) on #hrefIncAdt
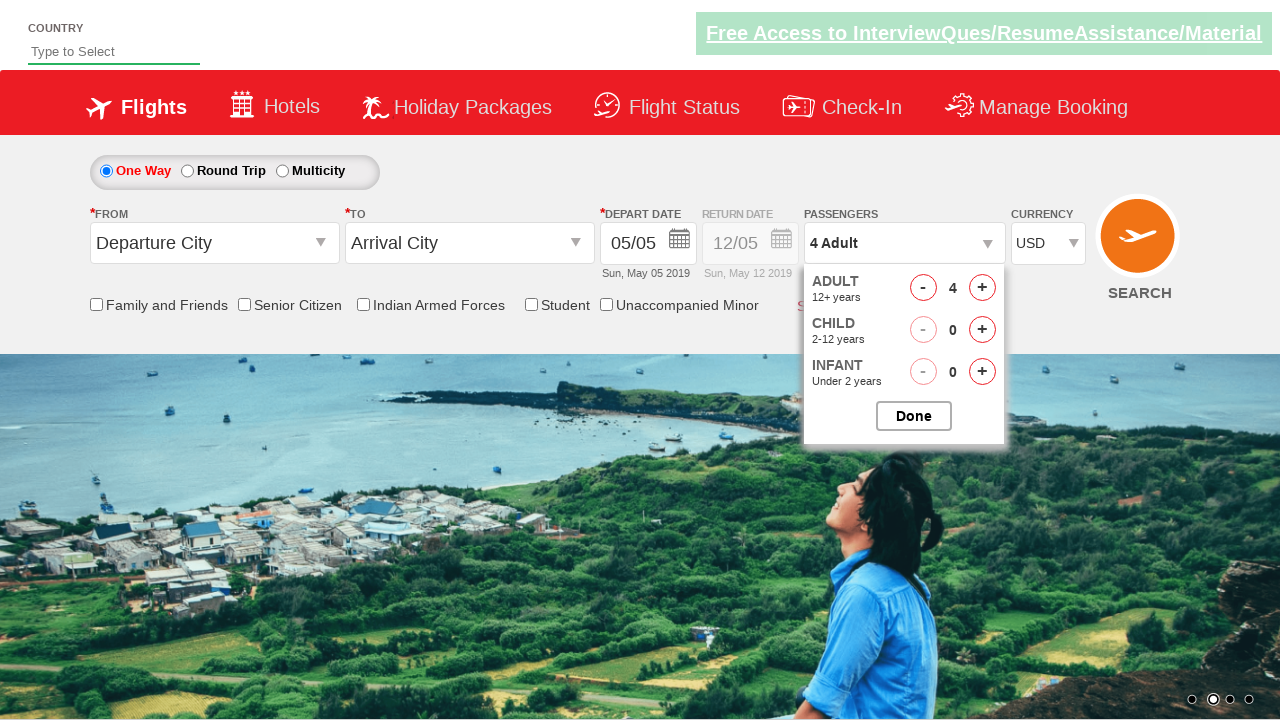

Increased adult passenger count (click 4 of 4) at (982, 288) on #hrefIncAdt
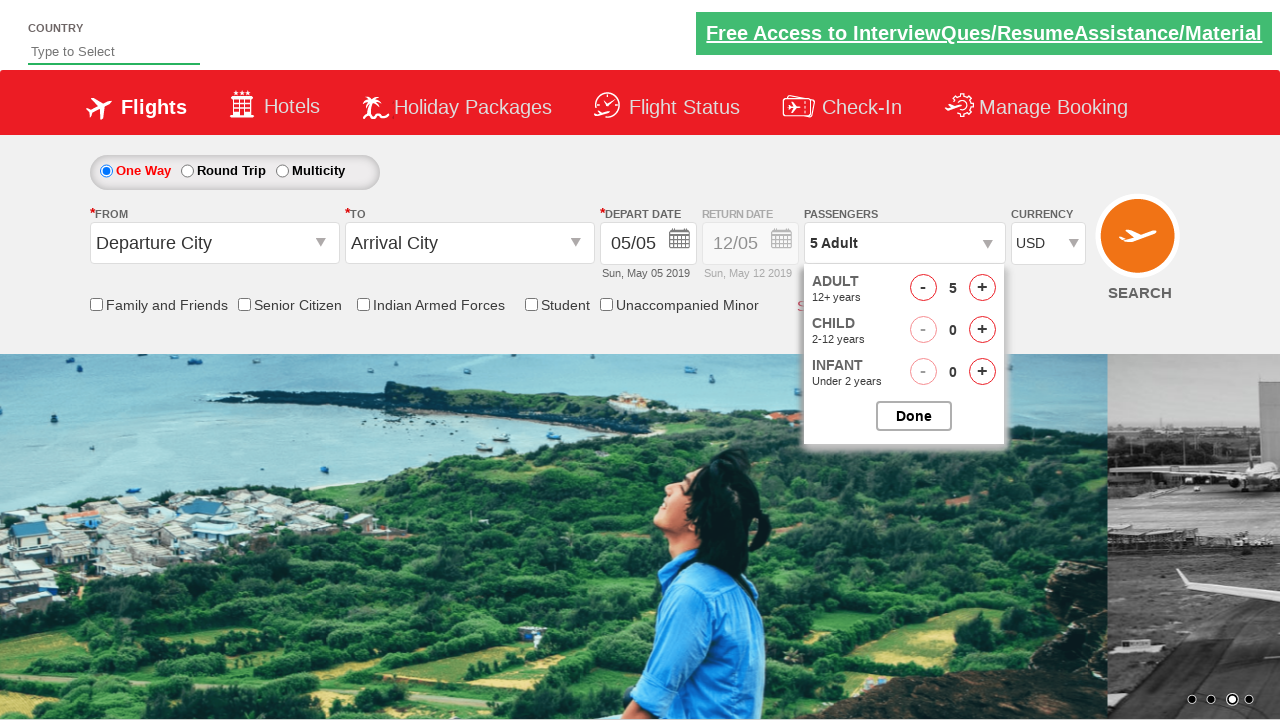

Closed passenger info dropdown at (914, 416) on #btnclosepaxoption
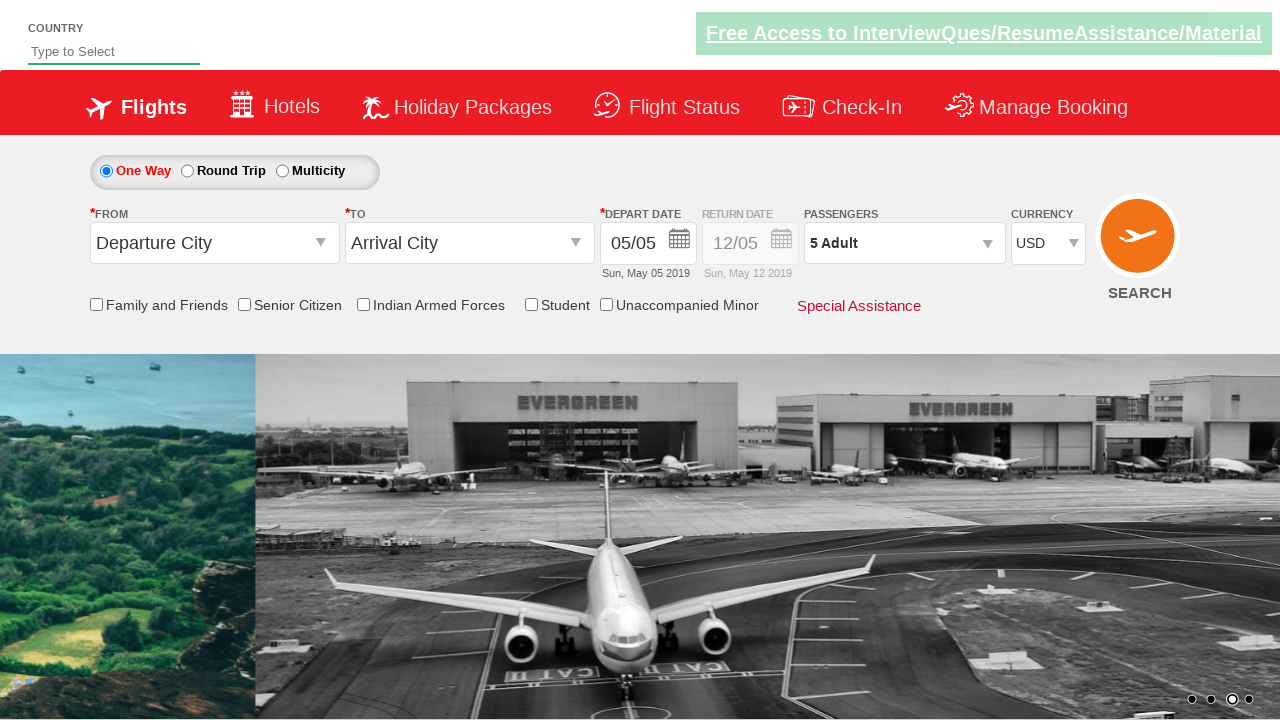

Clicked origin station field to open dropdown at (214, 243) on #ctl00_mainContent_ddl_originStation1_CTXT
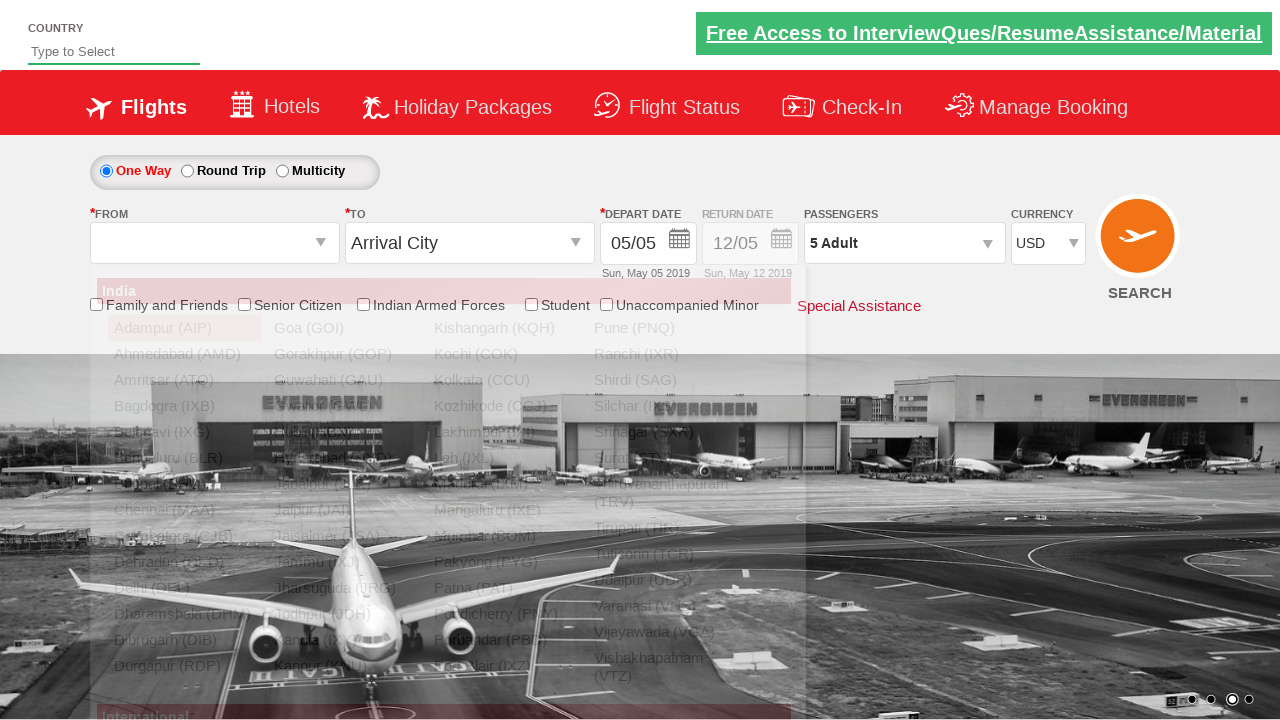

Waited for origin station dropdown to fully load
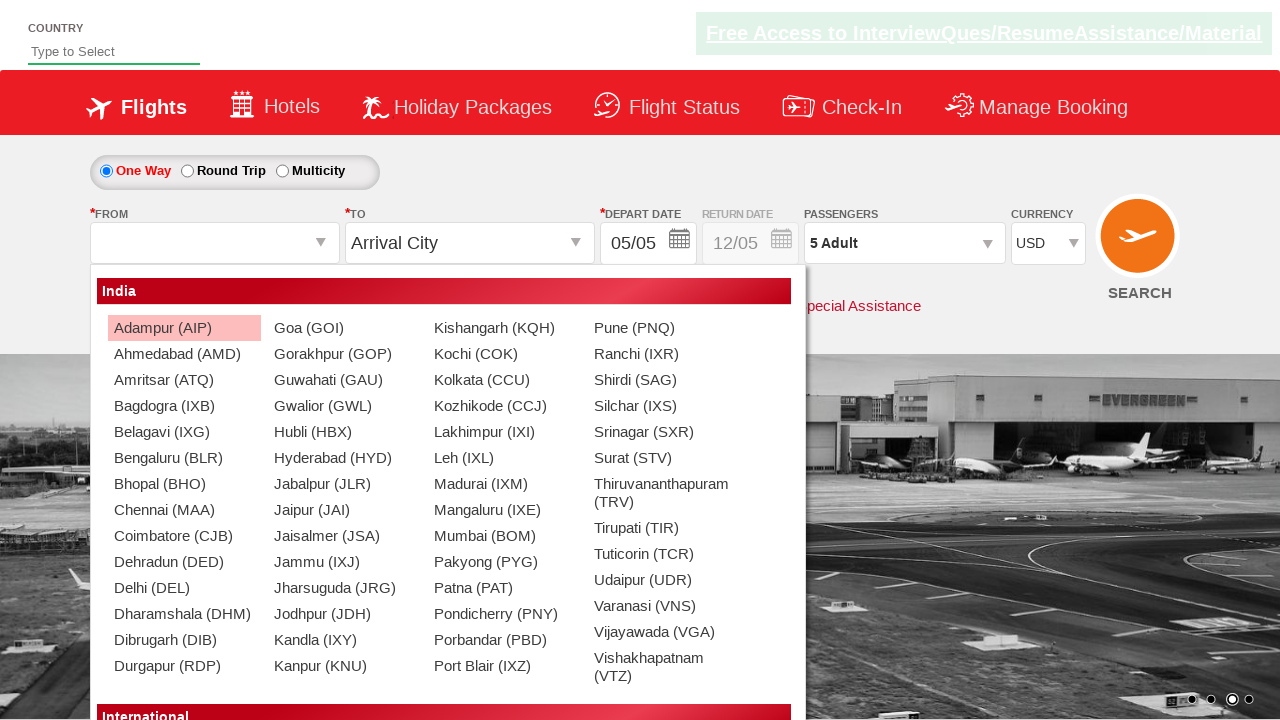

Selected Bangalore (BLR) as origin city at (184, 458) on xpath=//a[@value='BLR']
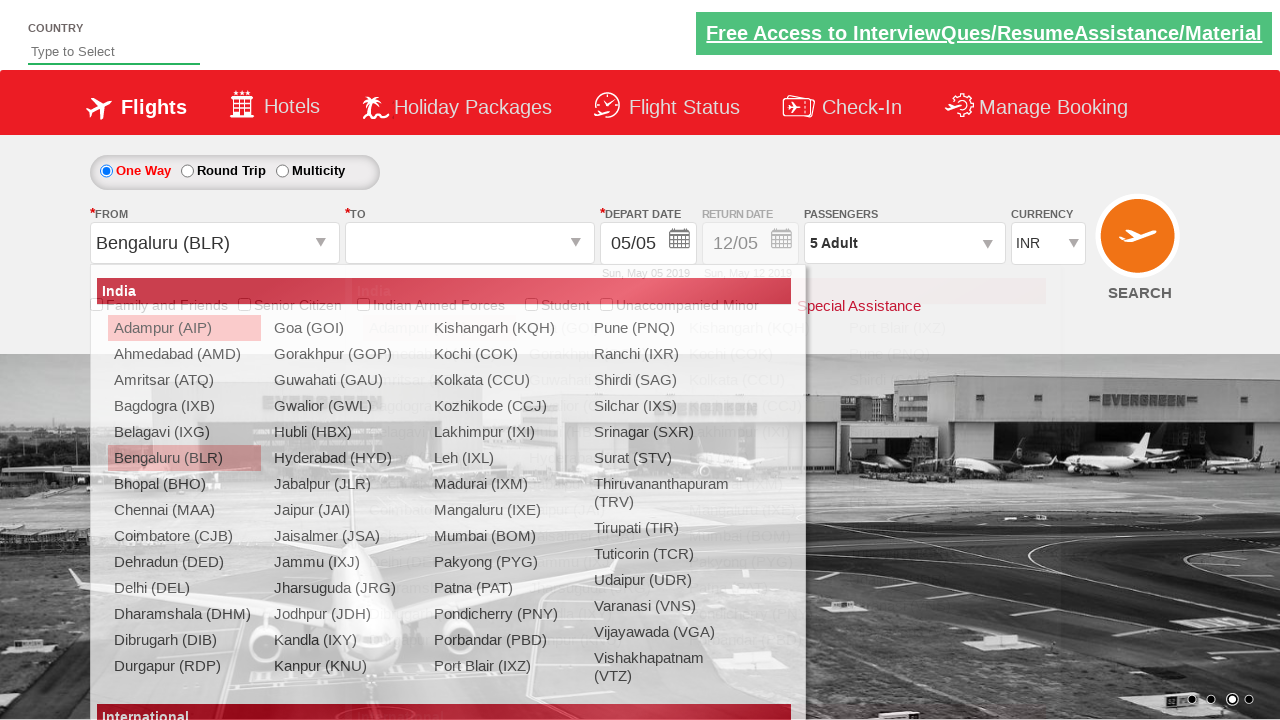

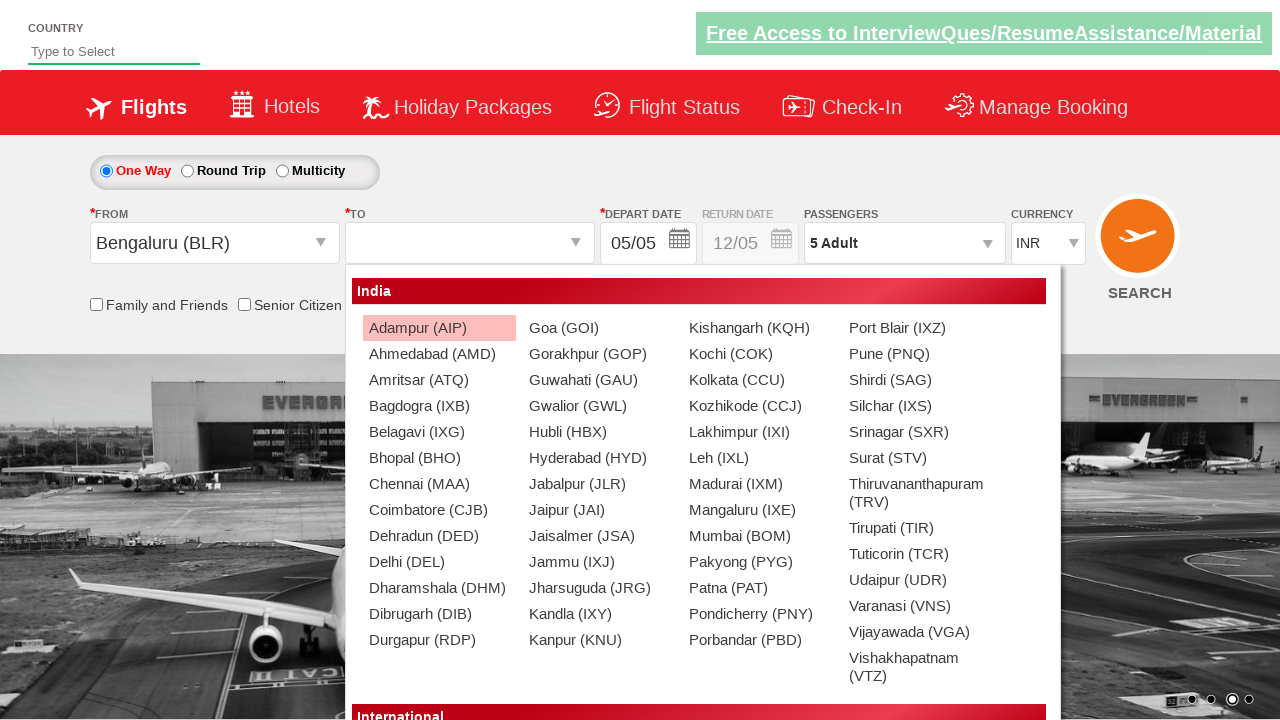